Tests dropdown selection by selecting the fourth option (index 3) and verifies the selected text is "Three" on Bootstrap's select documentation page.

Starting URL: https://getbootstrap.com/docs/5.0/forms/select/

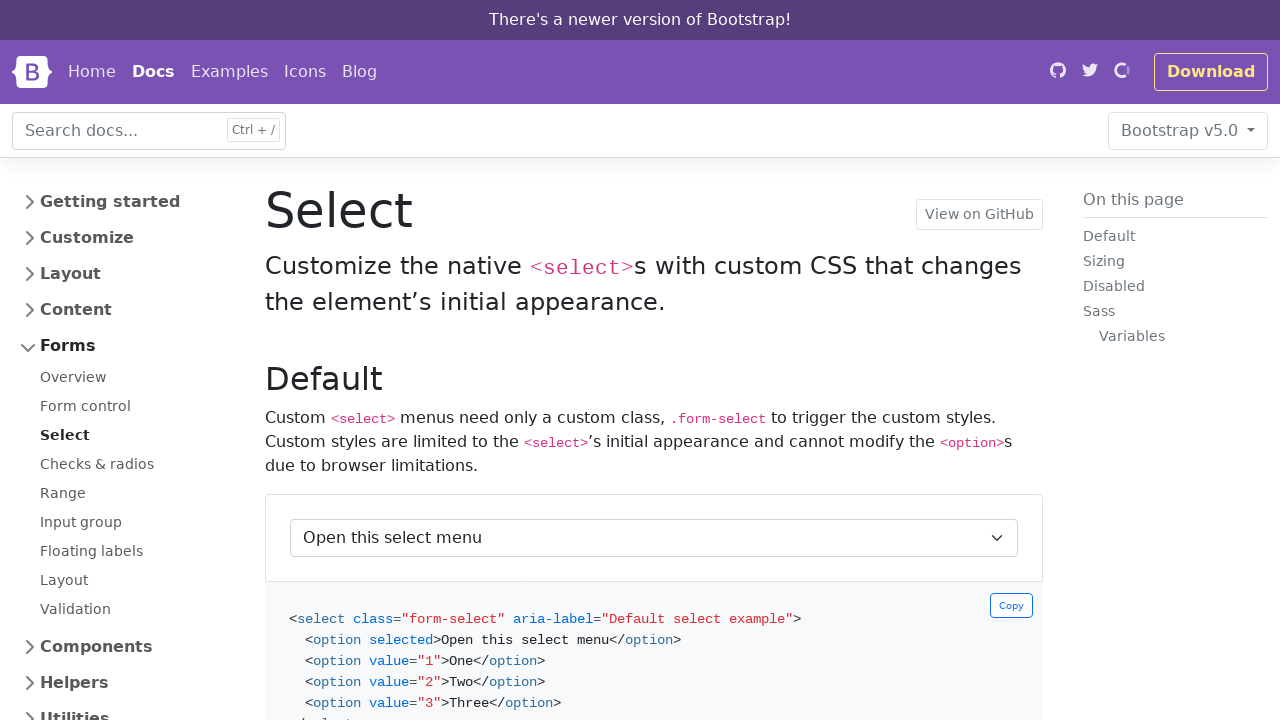

Navigated to Bootstrap select documentation page
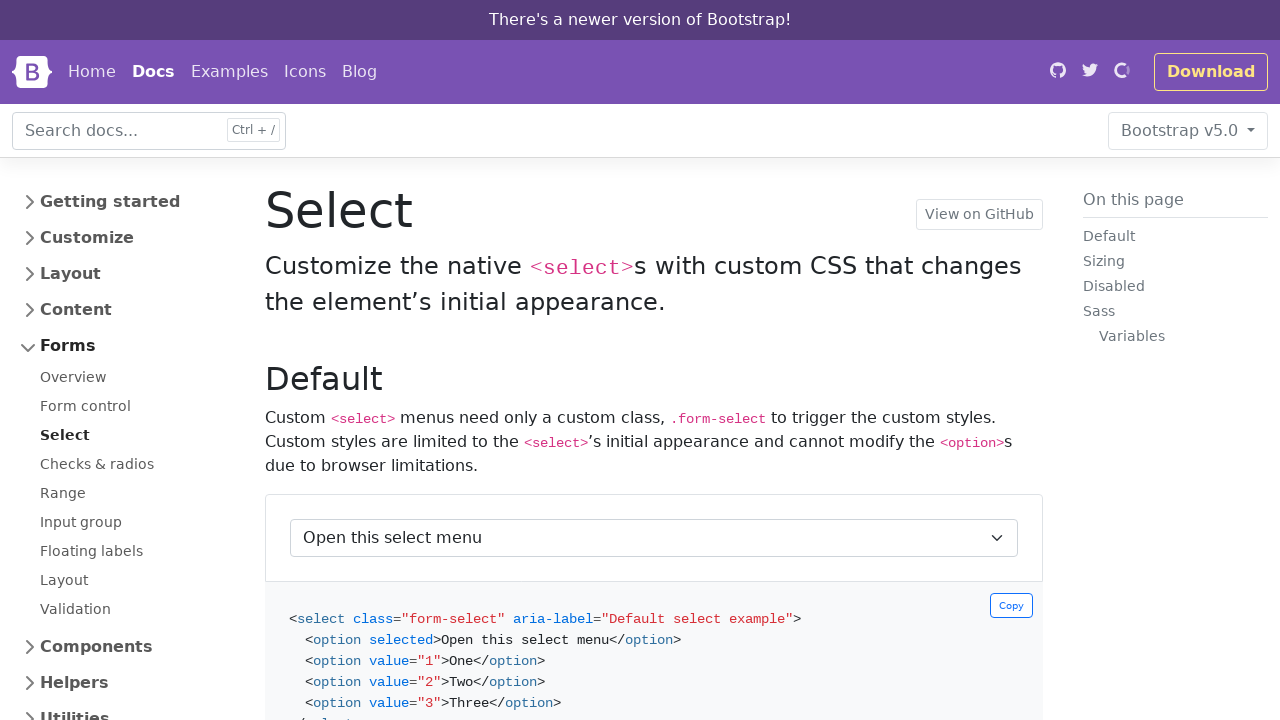

Located the first dropdown element with form-select class
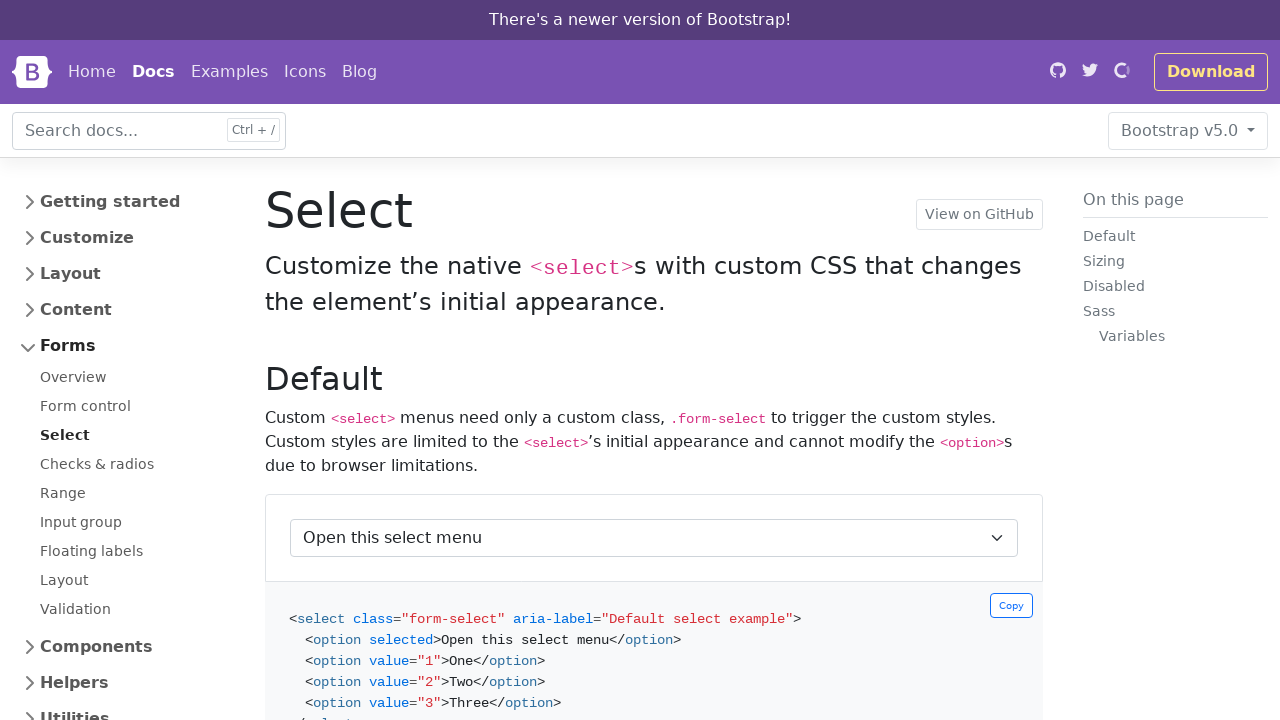

Selected the fourth option (index 3) from the dropdown on select.form-select >> nth=0
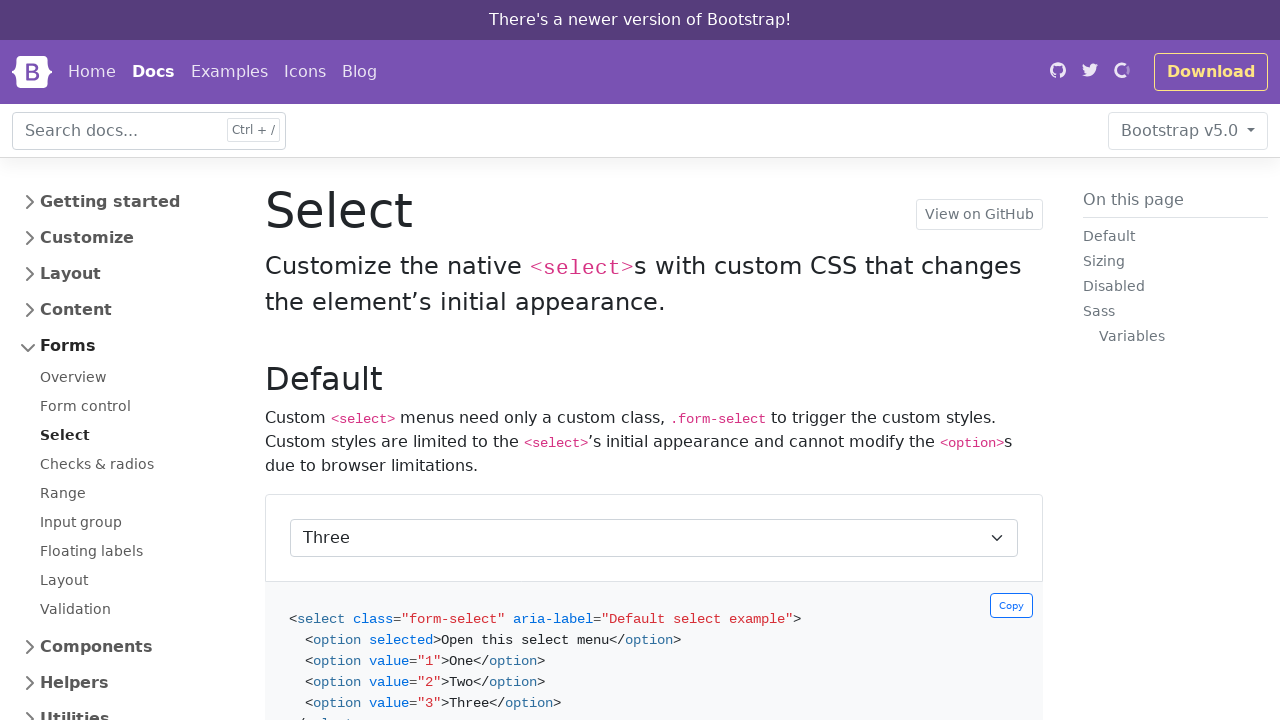

Retrieved the text content of the selected option
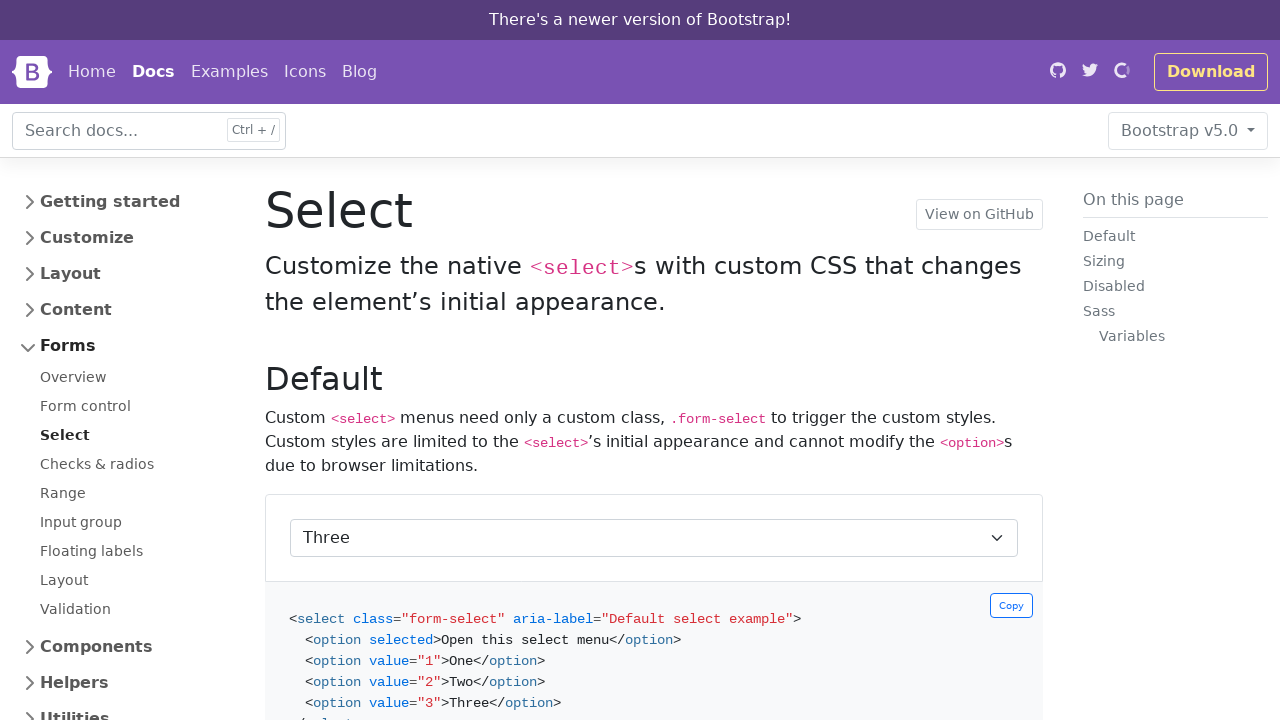

Verified that selected option text is 'Three'
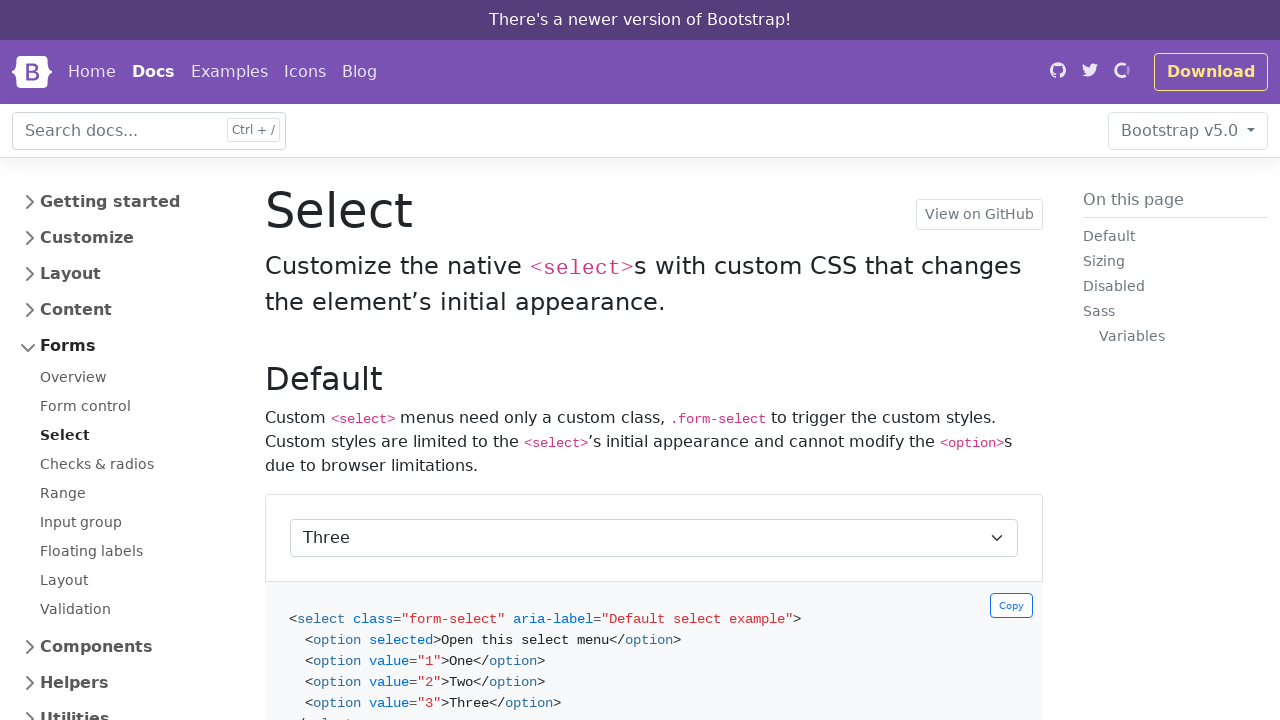

Retrieved the 'multiple' attribute from the dropdown
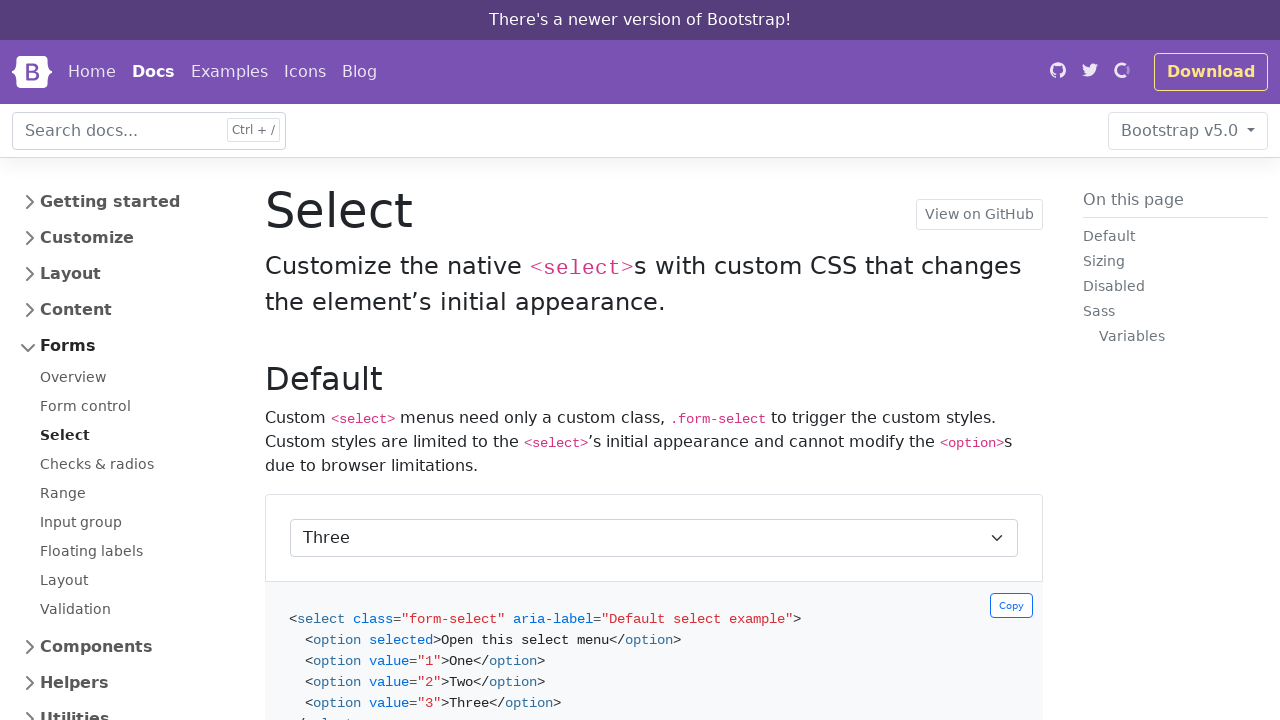

Verified that dropdown is not a multiple select dropdown
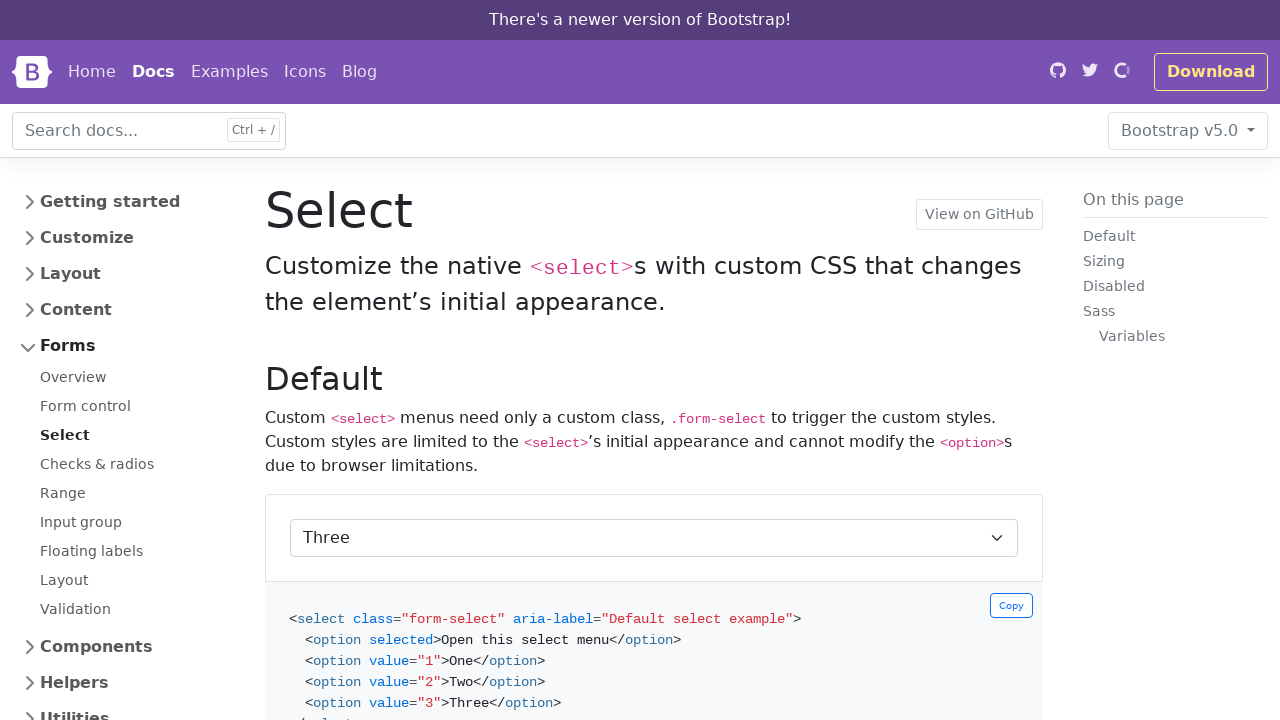

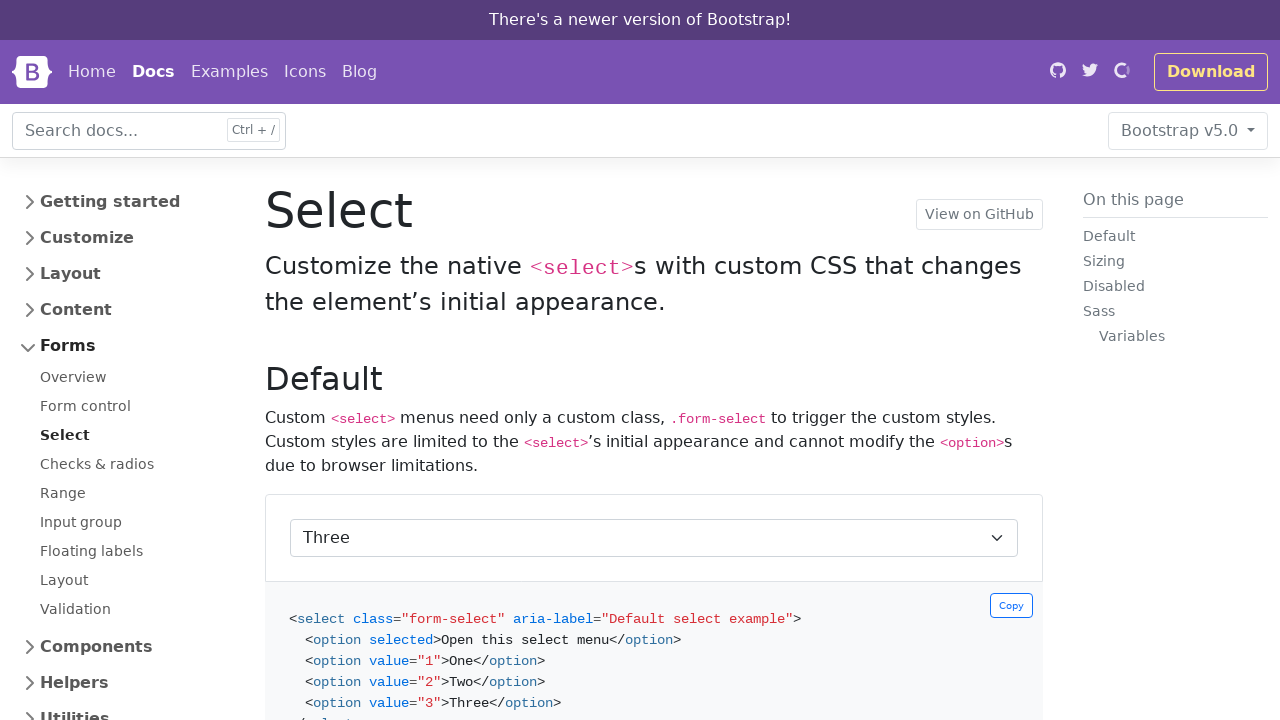